Tests JavaScript confirmation alert handling by triggering an alert, reading its text, and accepting it

Starting URL: https://v1.training-support.net/selenium/javascript-alerts

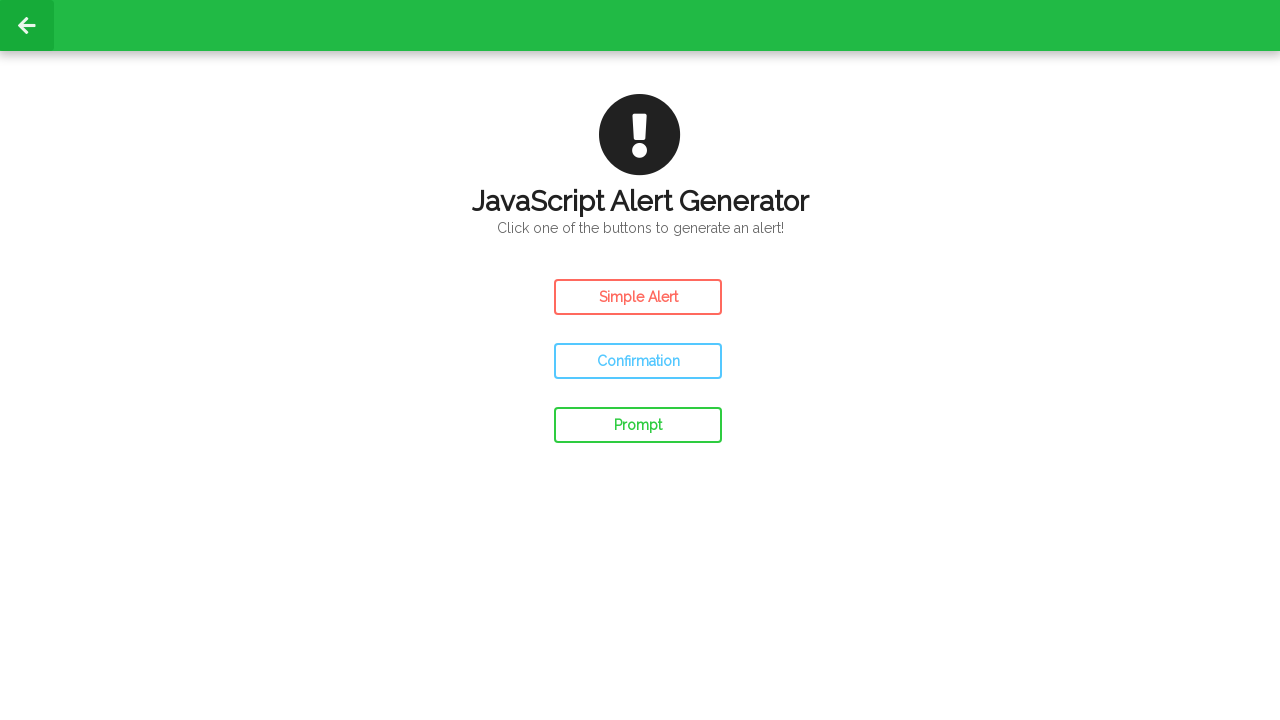

Clicked confirm button to trigger JavaScript confirmation alert at (638, 361) on #confirm
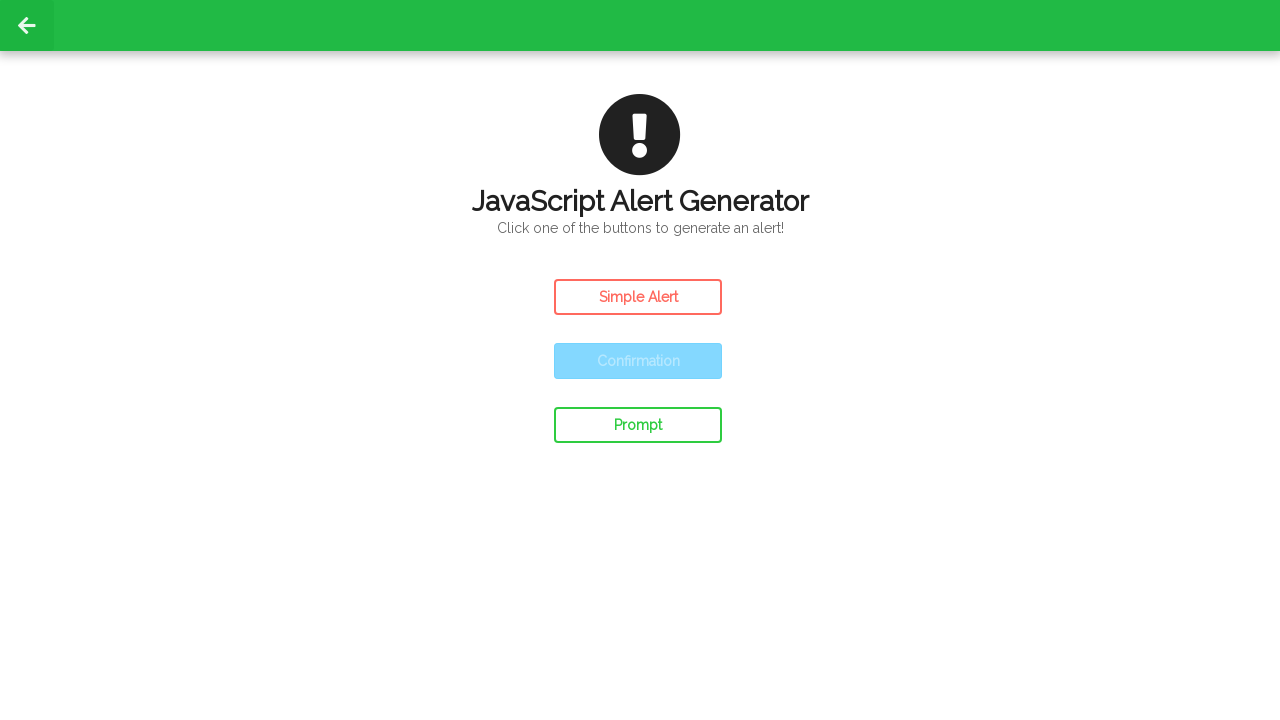

Set up dialog handler to accept confirmation alert
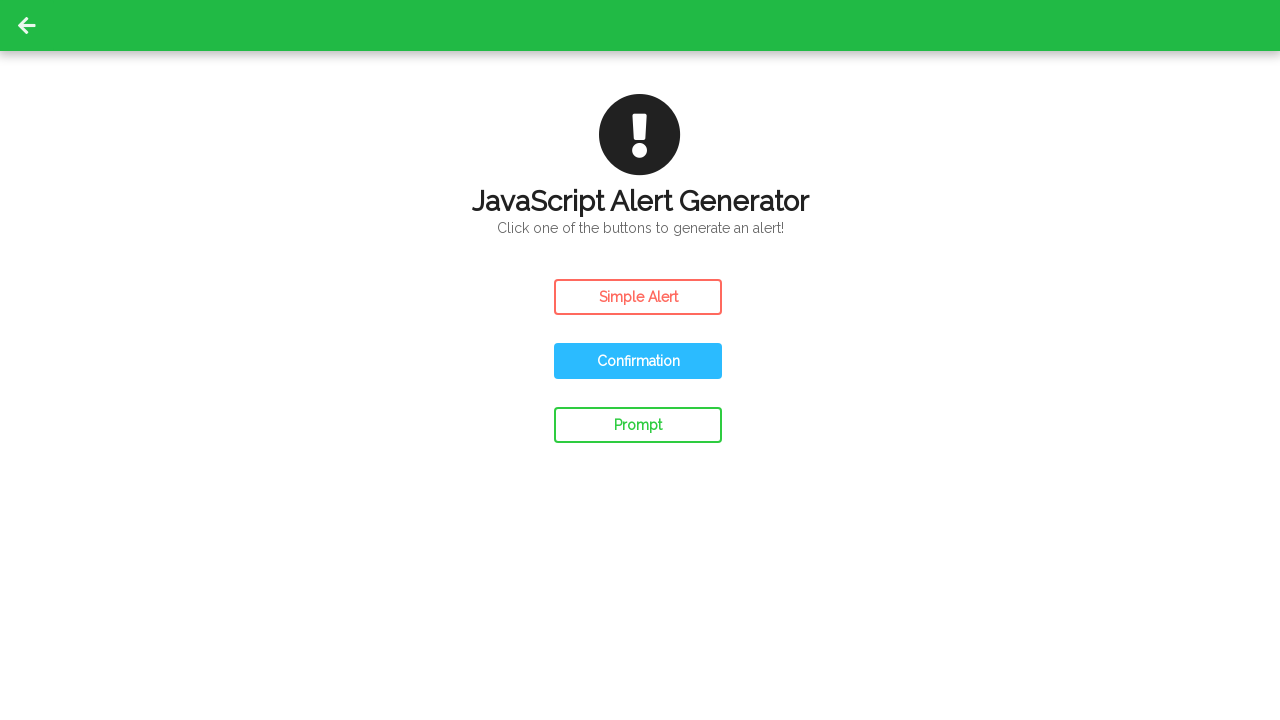

Re-clicked confirm button to trigger alert with handler active at (638, 361) on #confirm
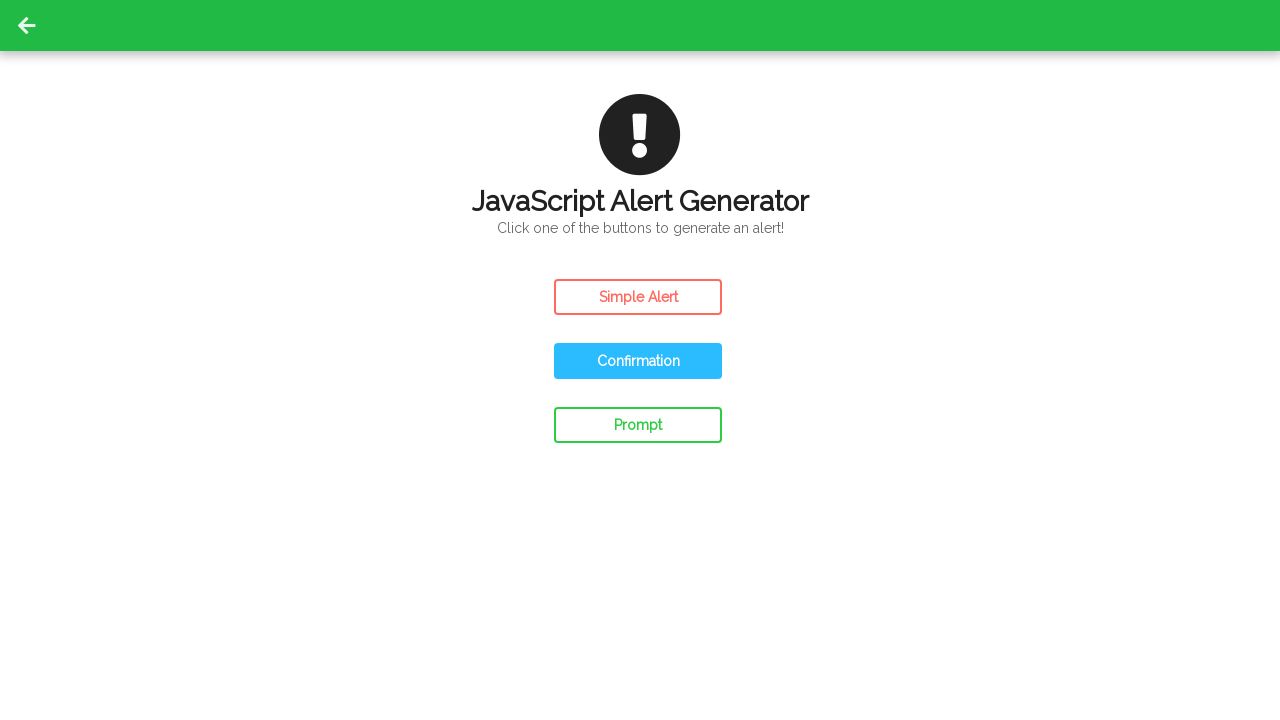

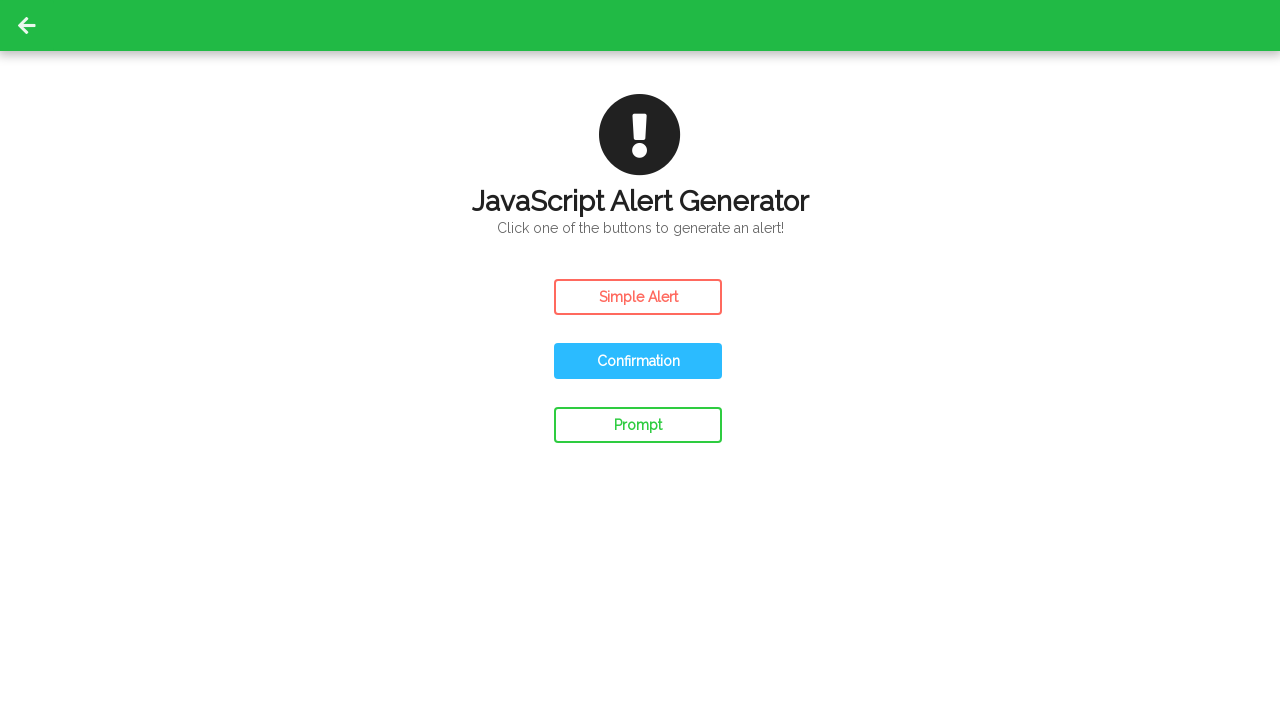